Navigates to the GeeksforGeeks website homepage to verify the page loads successfully

Starting URL: https://www.geeksforgeeks.org

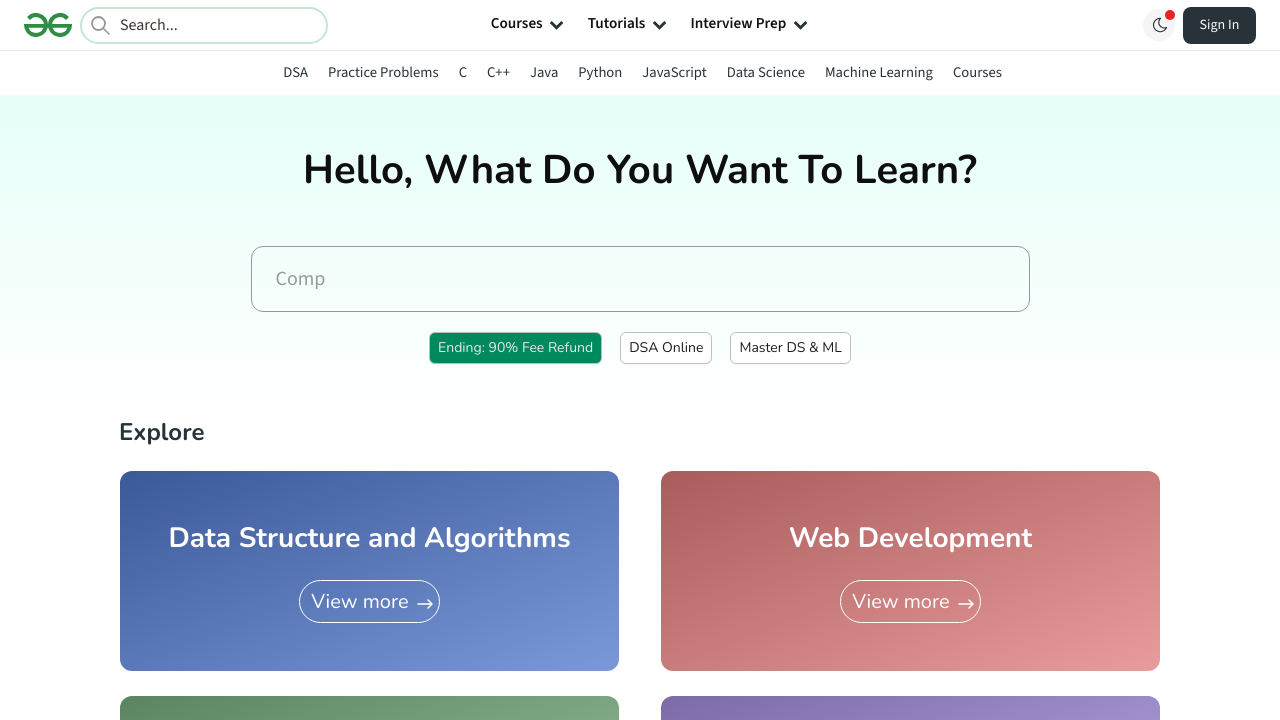

Waited for GeeksforGeeks homepage to fully load (DOM content loaded)
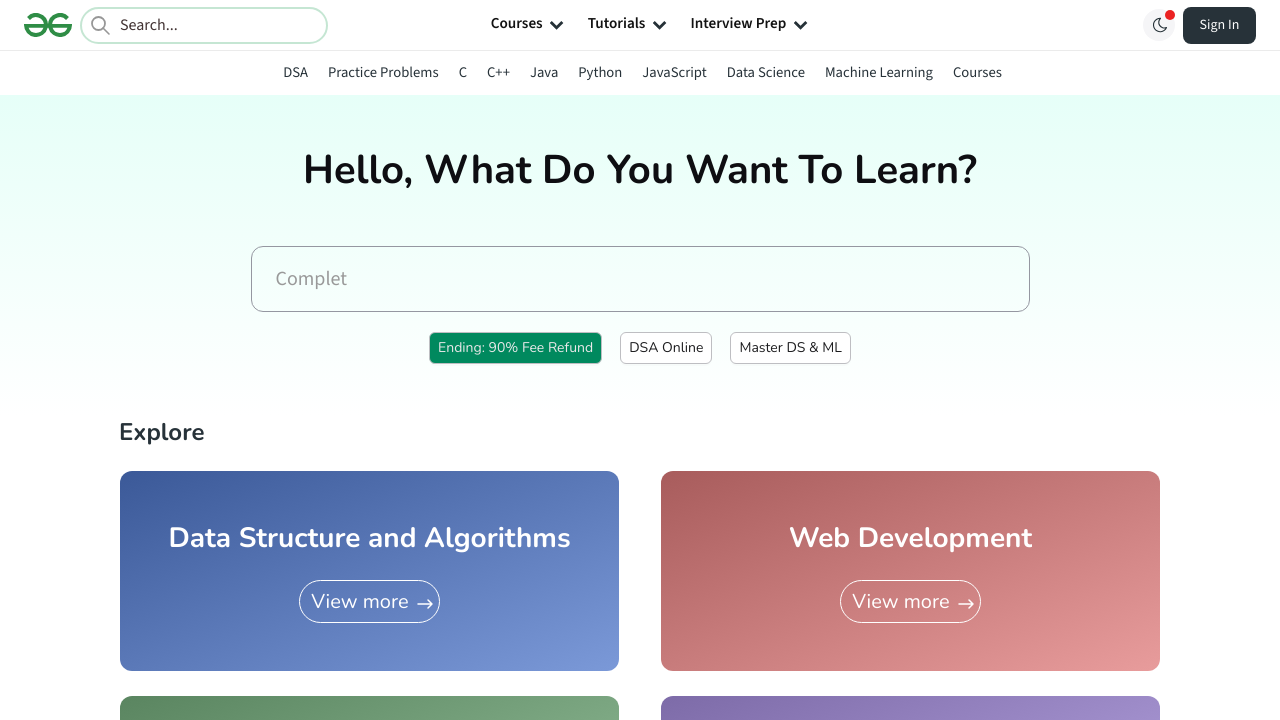

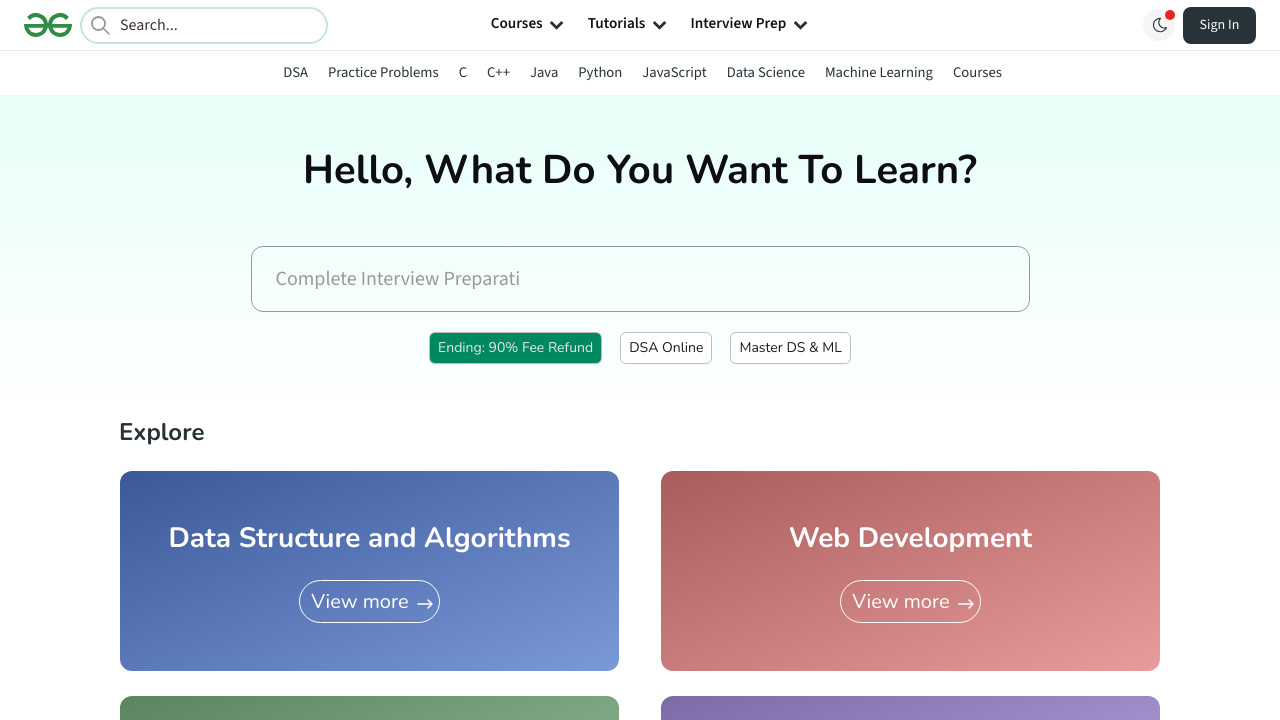